Tests a todo application by checking todo items, adding a new todo, archiving completed todos, and verifying list counts

Starting URL: http://crossbrowsertesting.github.io/todo-app.html

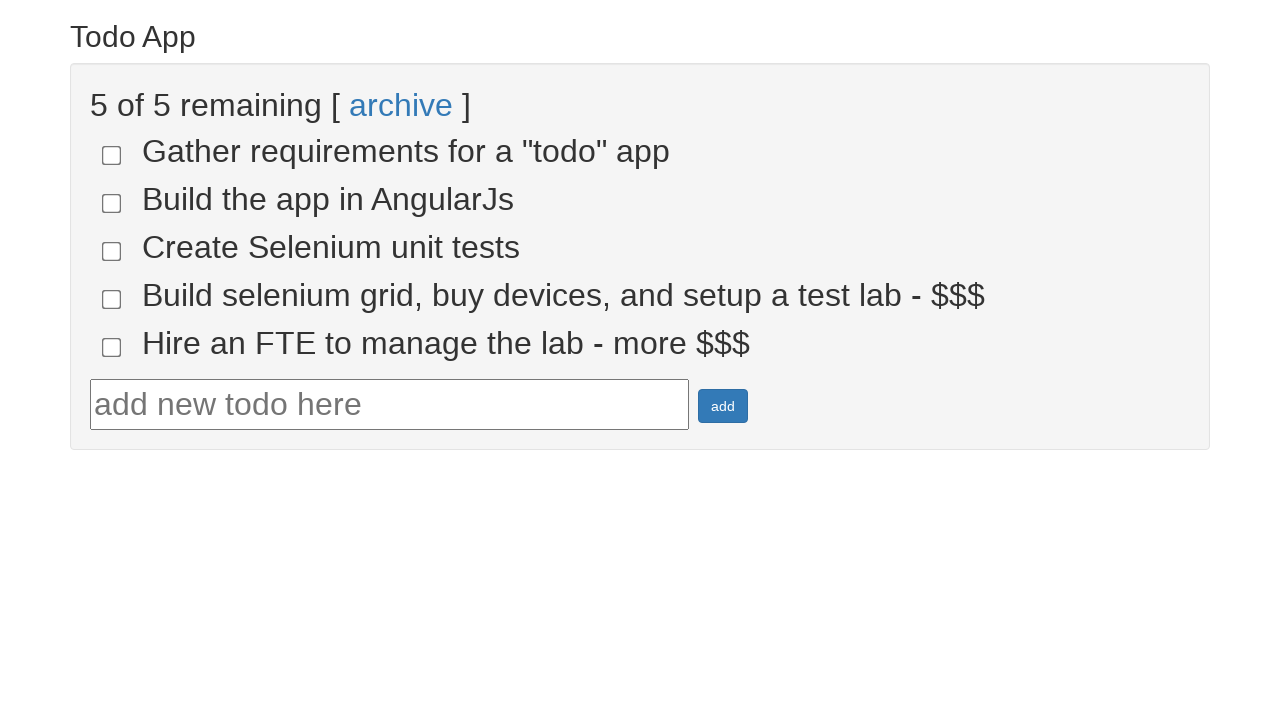

Checked todo-4 checkbox at (112, 299) on input[name='todo-4']
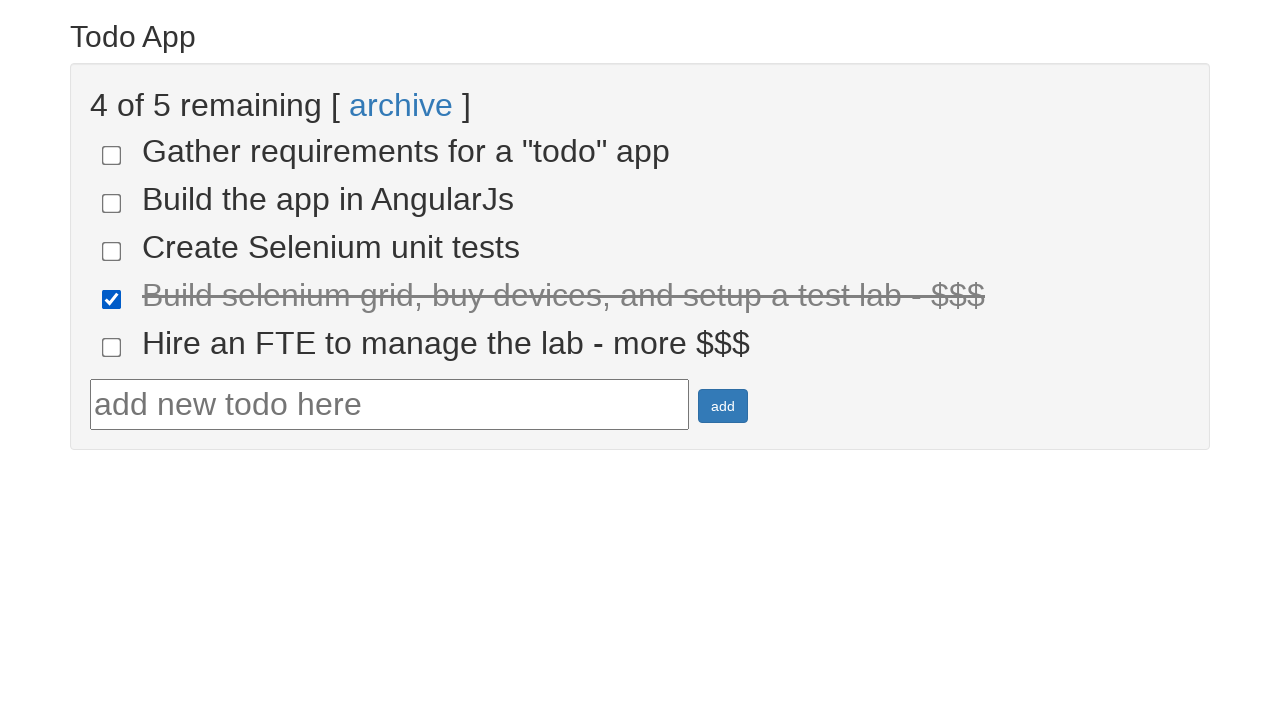

Checked todo-5 checkbox at (112, 347) on input[name='todo-5']
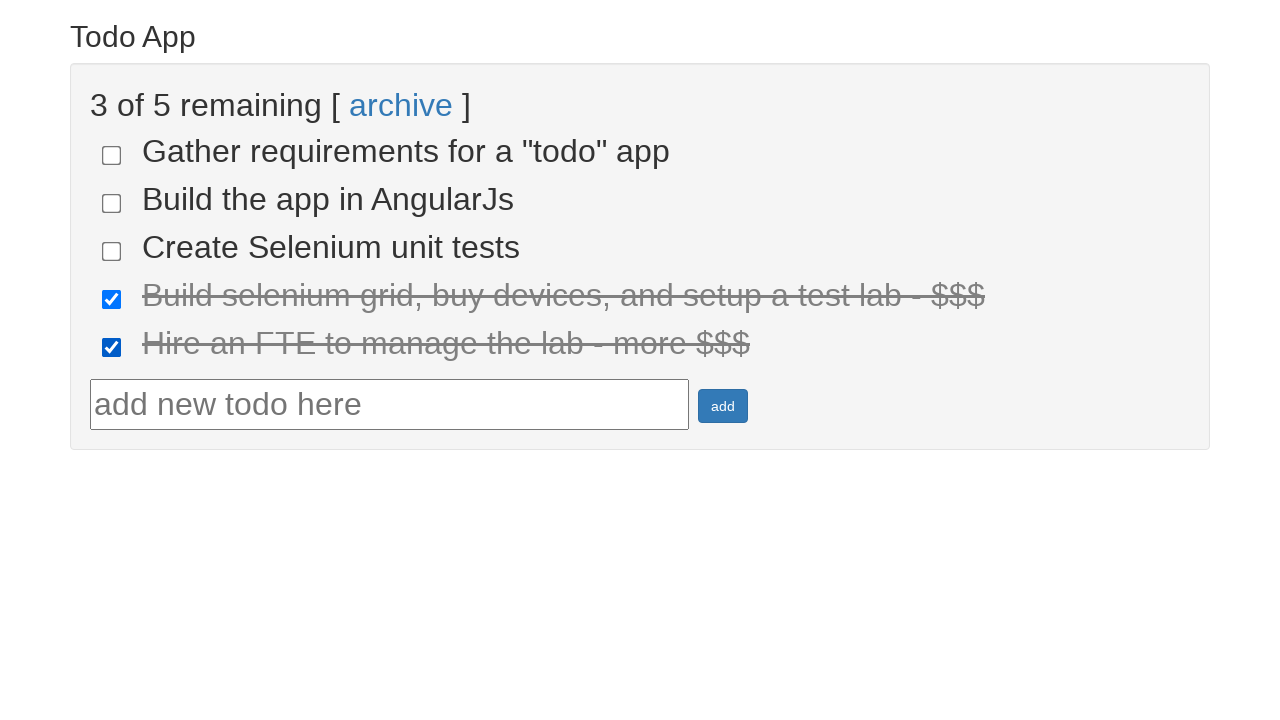

Filled todo text field with 'Task 2 by Cross Browser chrome and firefox' on #todotext
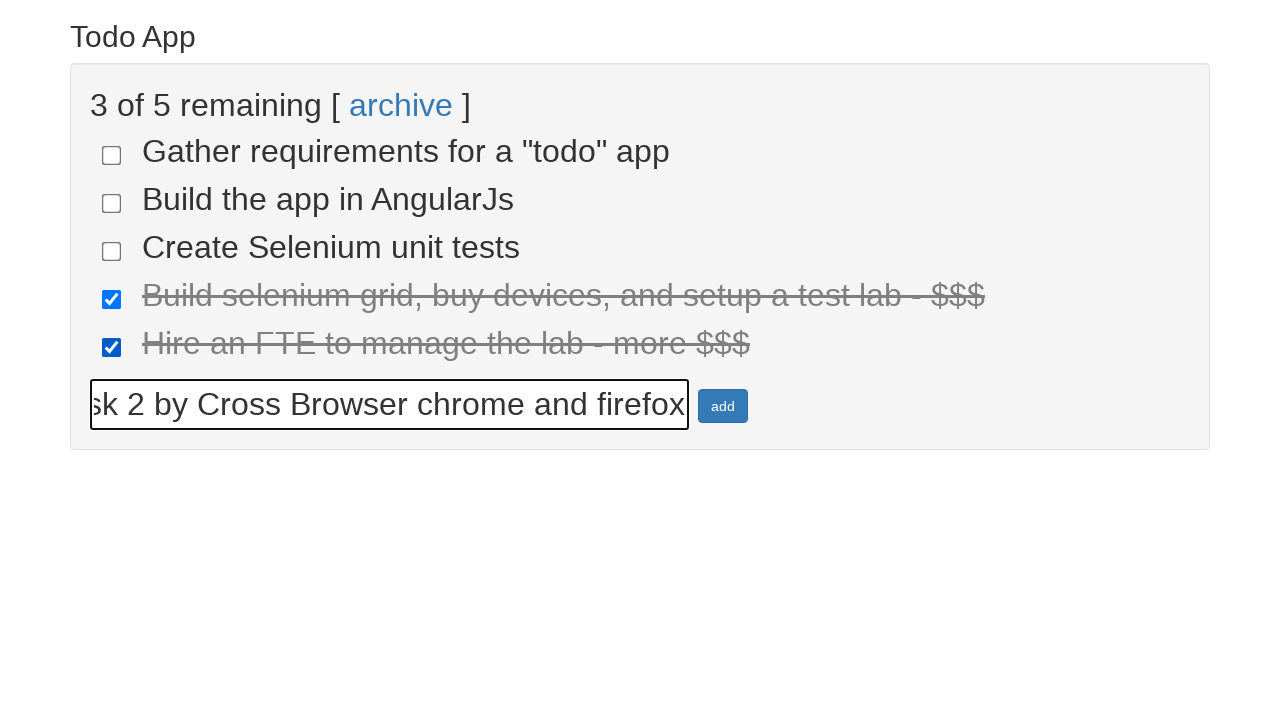

Pressed Enter to add new todo item on #todotext
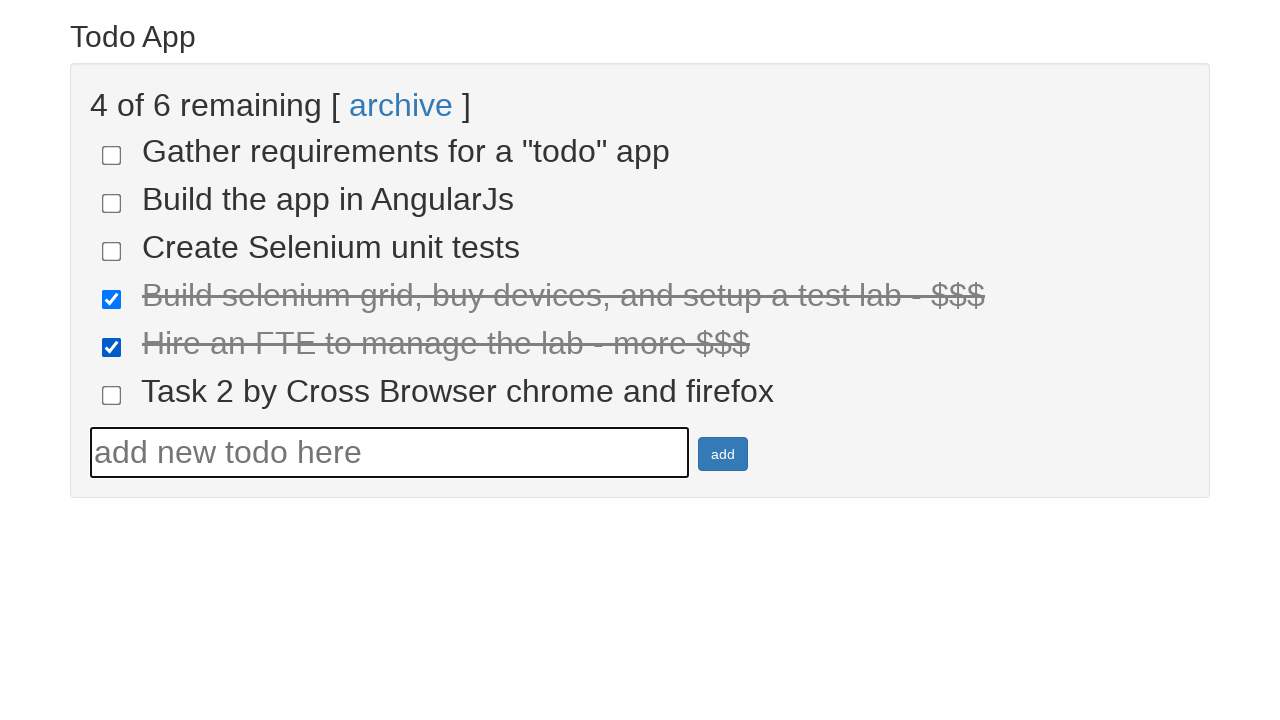

Clicked archive button to archive completed todos at (401, 105) on a[ng-click='todoList.archive()']
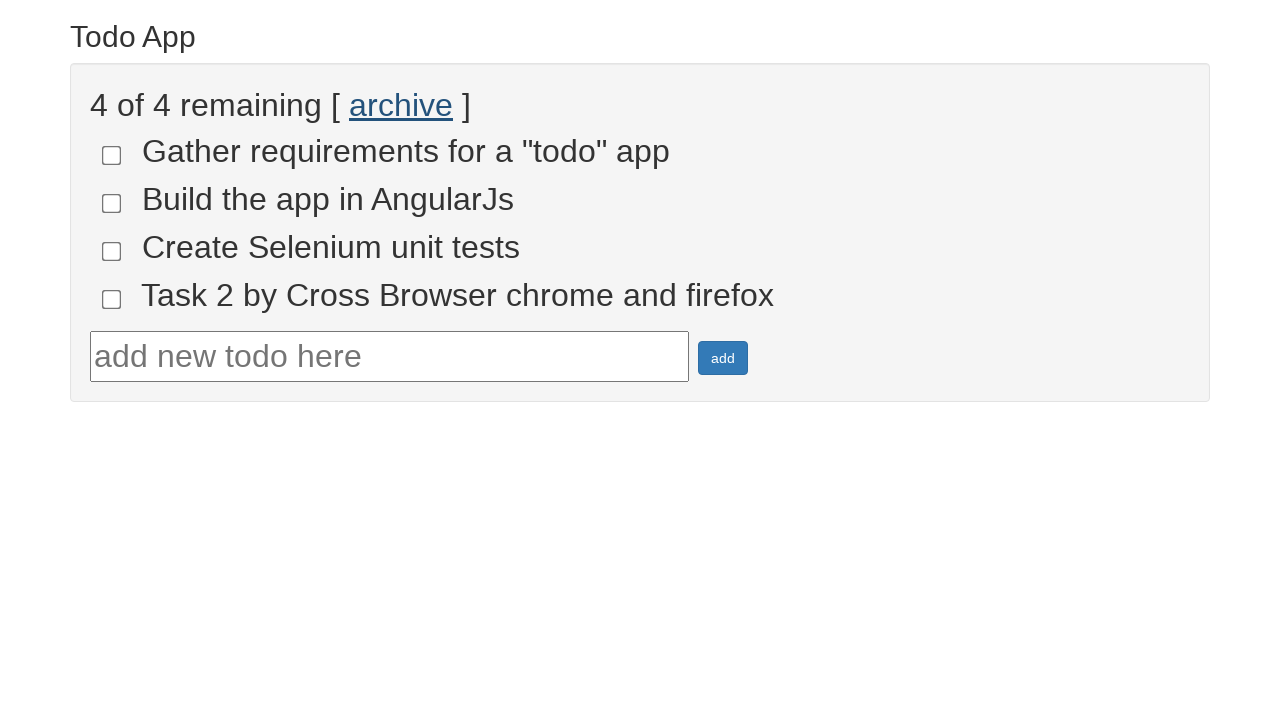

Waited for todo list to update after archiving
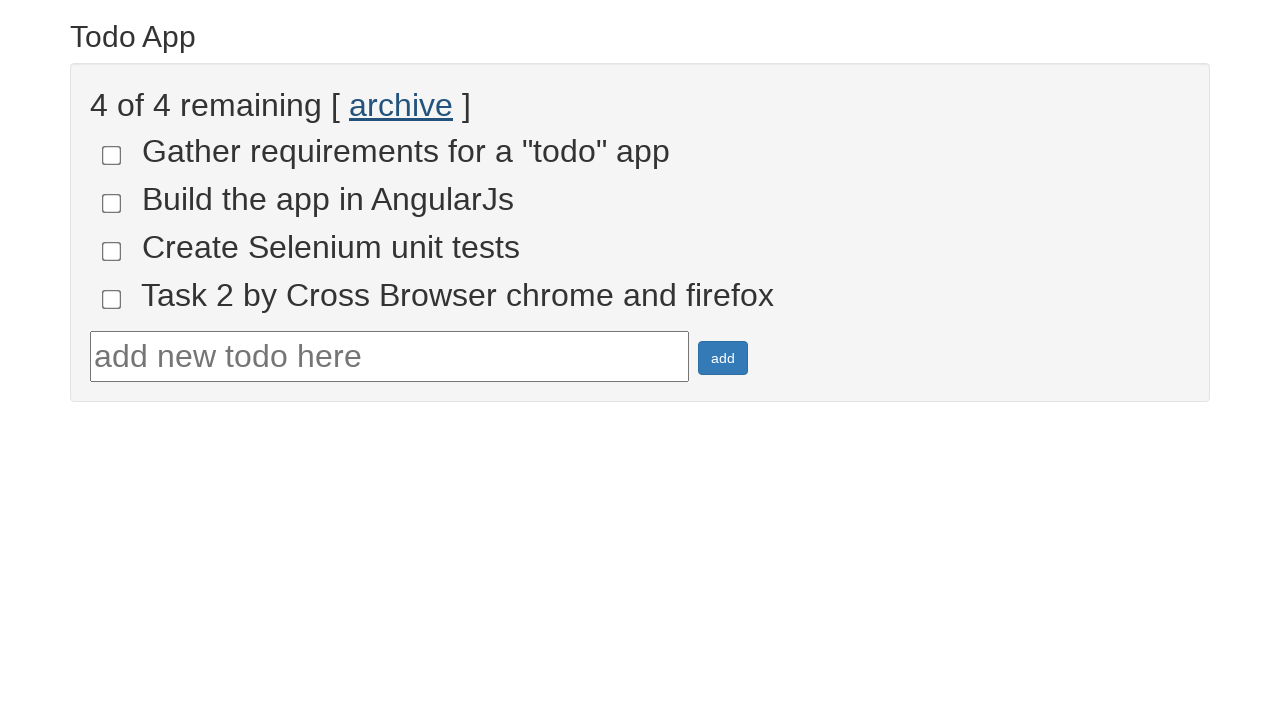

Verified final todo list with visible items is present
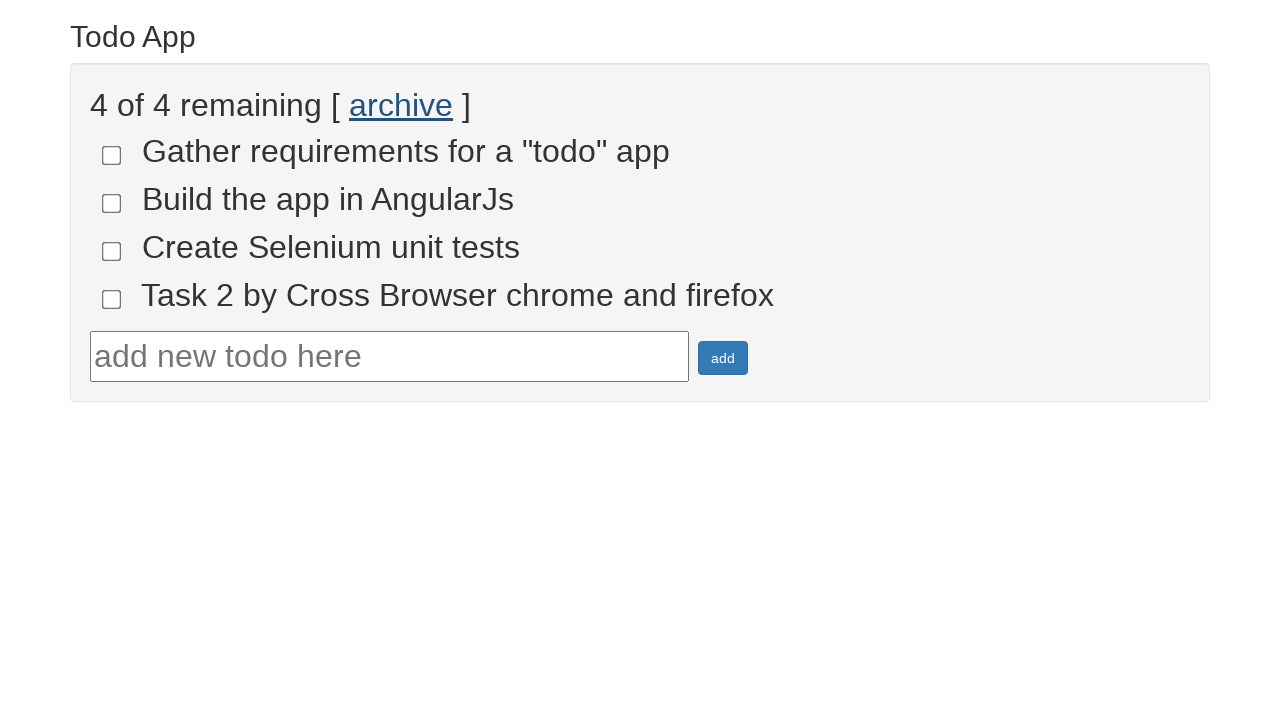

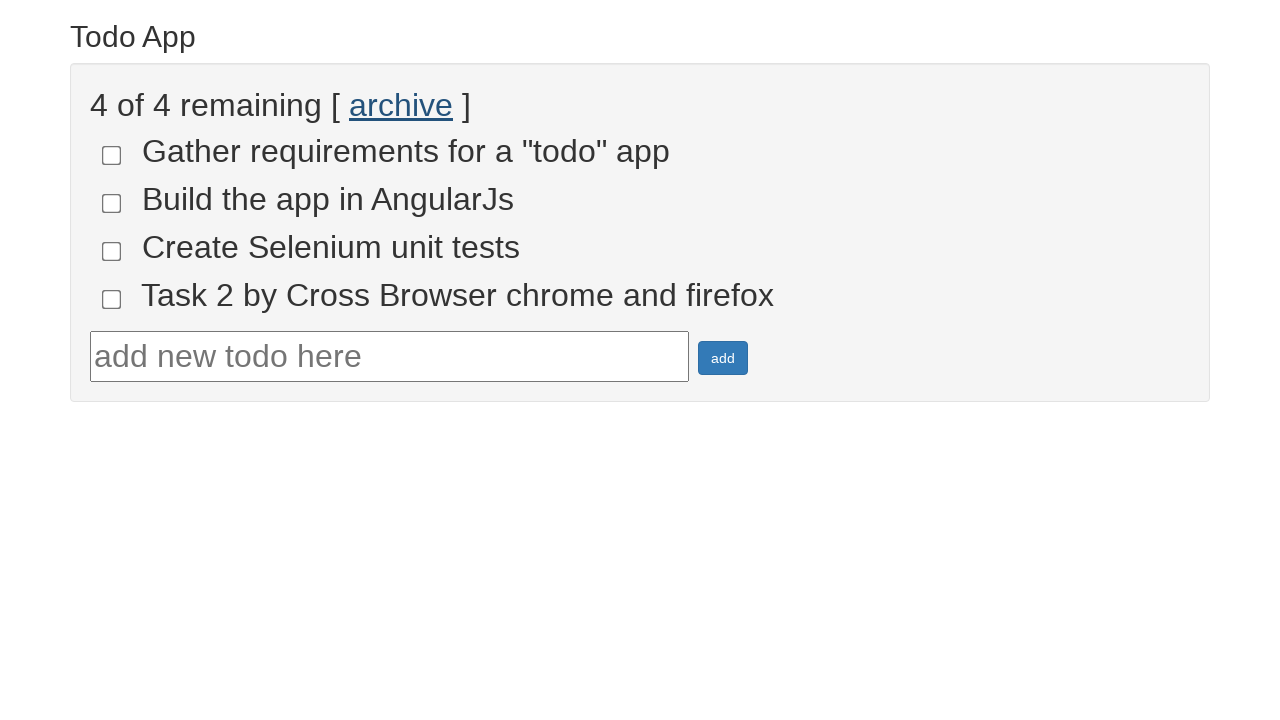